Simple test that navigates to Flipkart's homepage to verify the page loads

Starting URL: https://www.flipkart.com

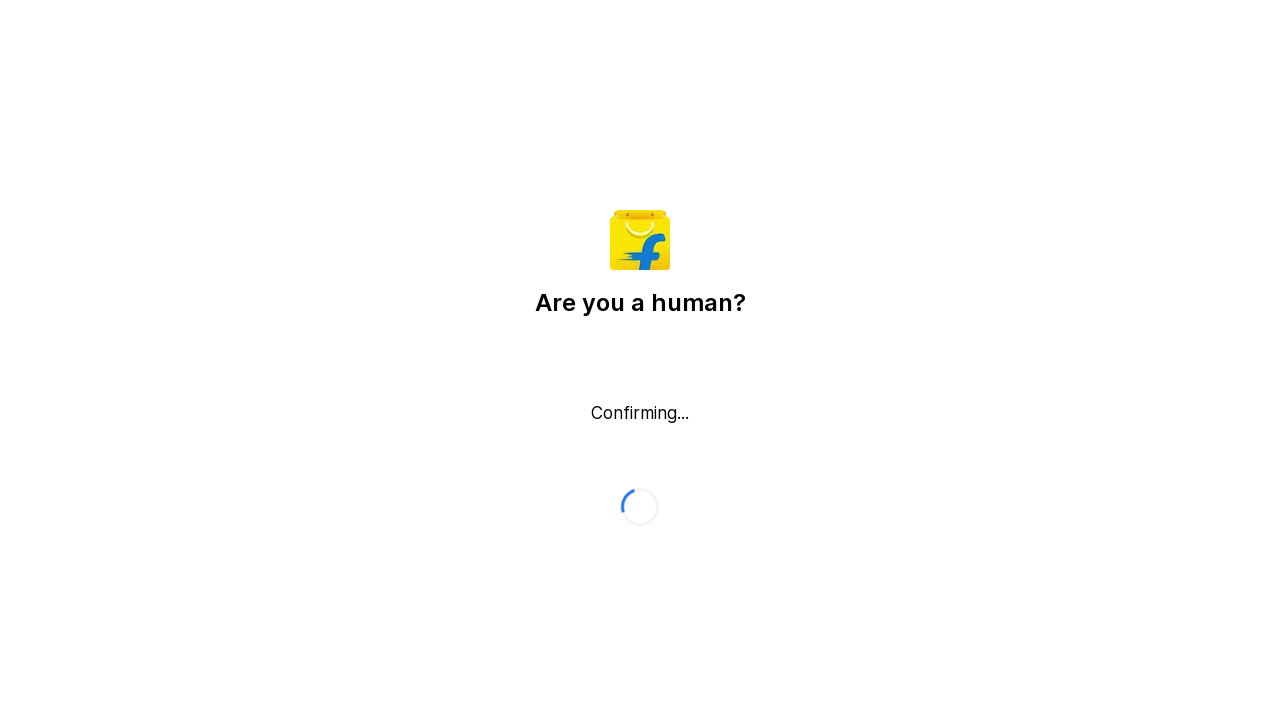

Waited for Flipkart homepage to fully load (domcontentloaded)
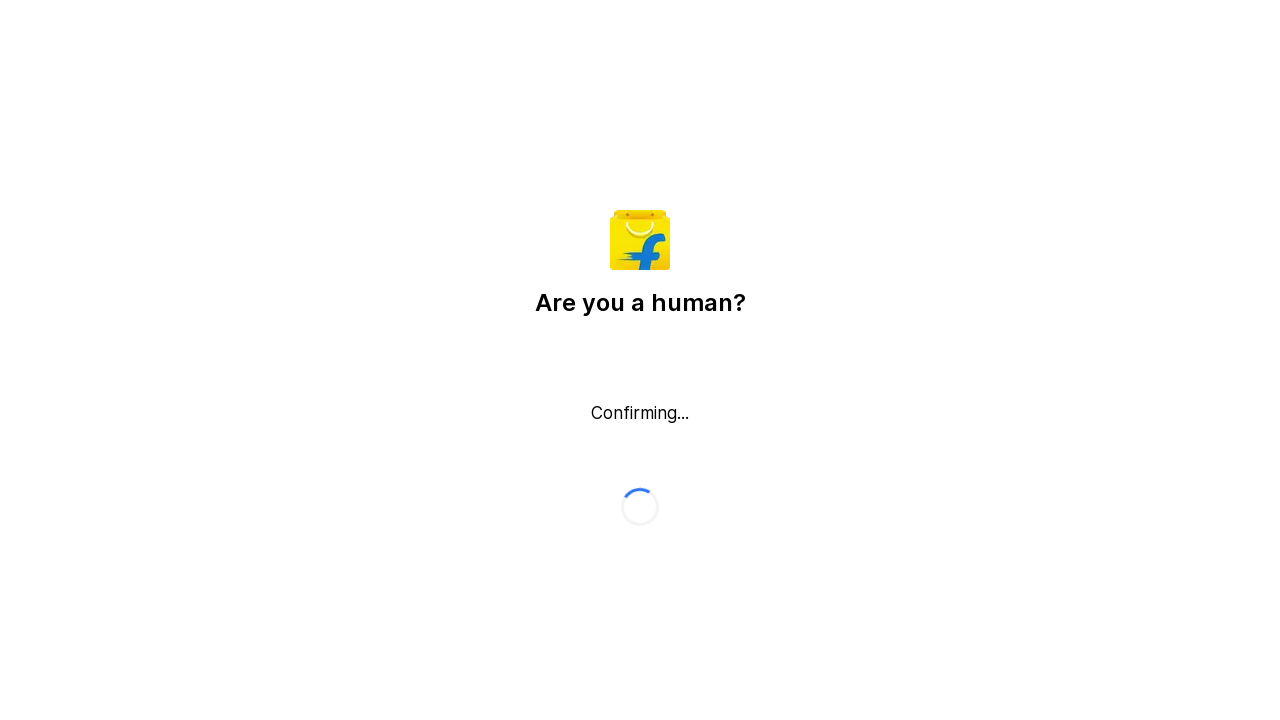

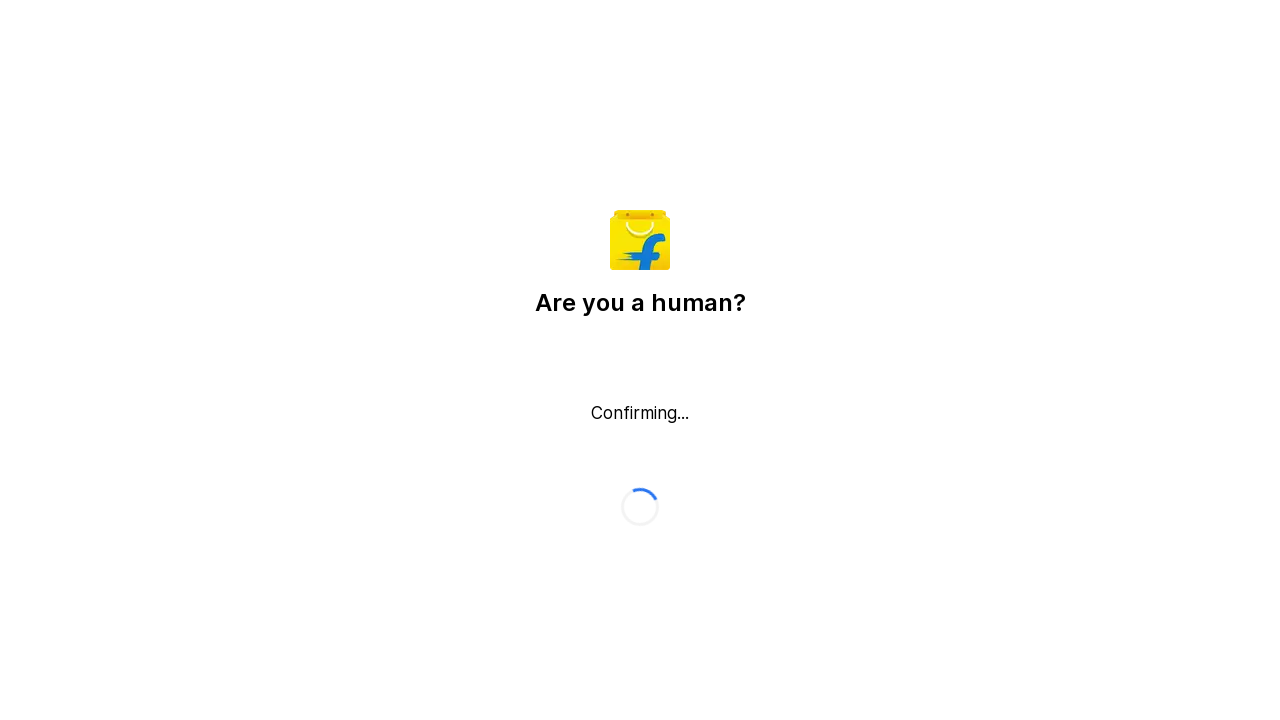